Fills out a registration form with personal details including name, address, gender, hobbies, and skills selection

Starting URL: http://demo.automationtesting.in/Register.html

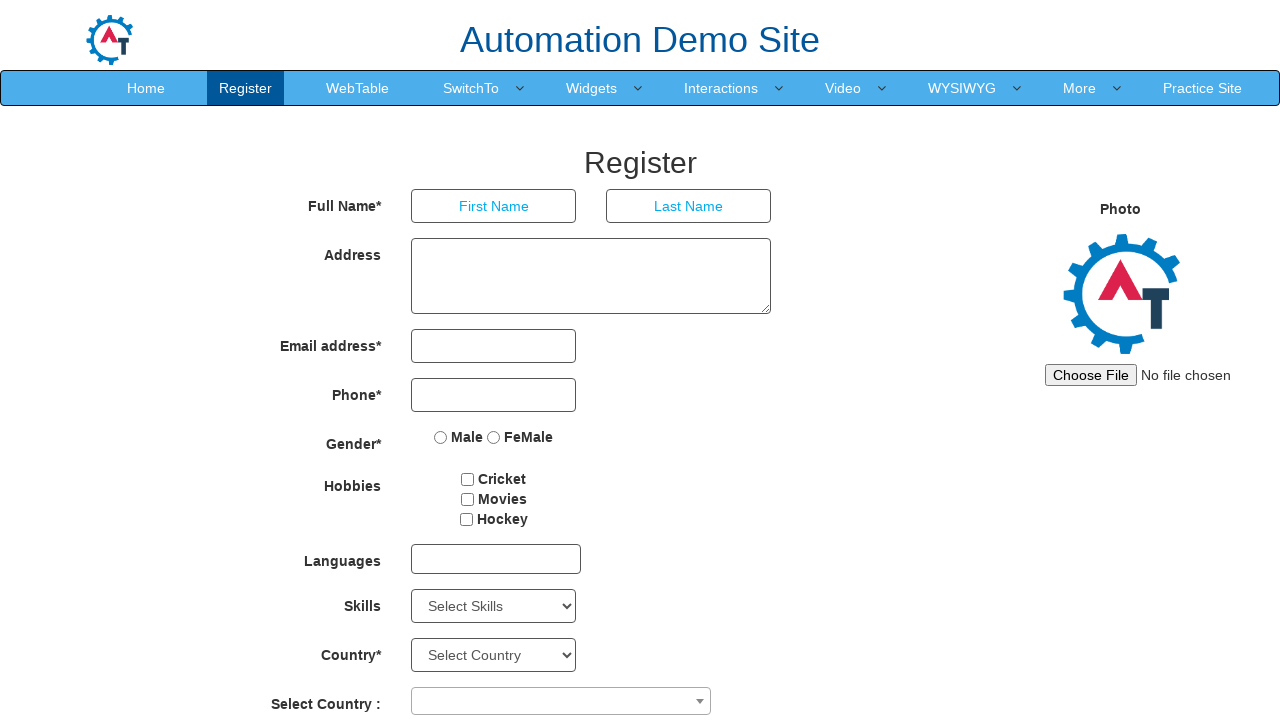

Filled first name field with 'Radical' on input[placeholder='First Name']
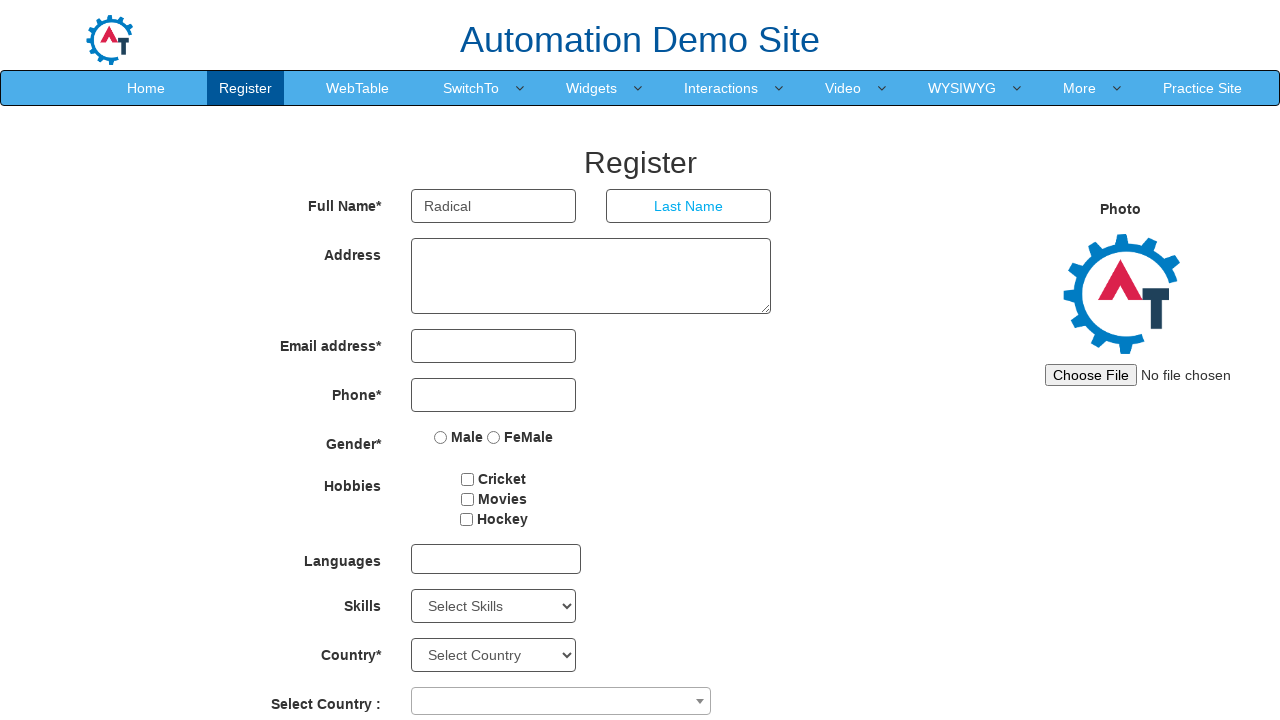

Filled last name field with 'Technologies' on input[placeholder='Last Name']
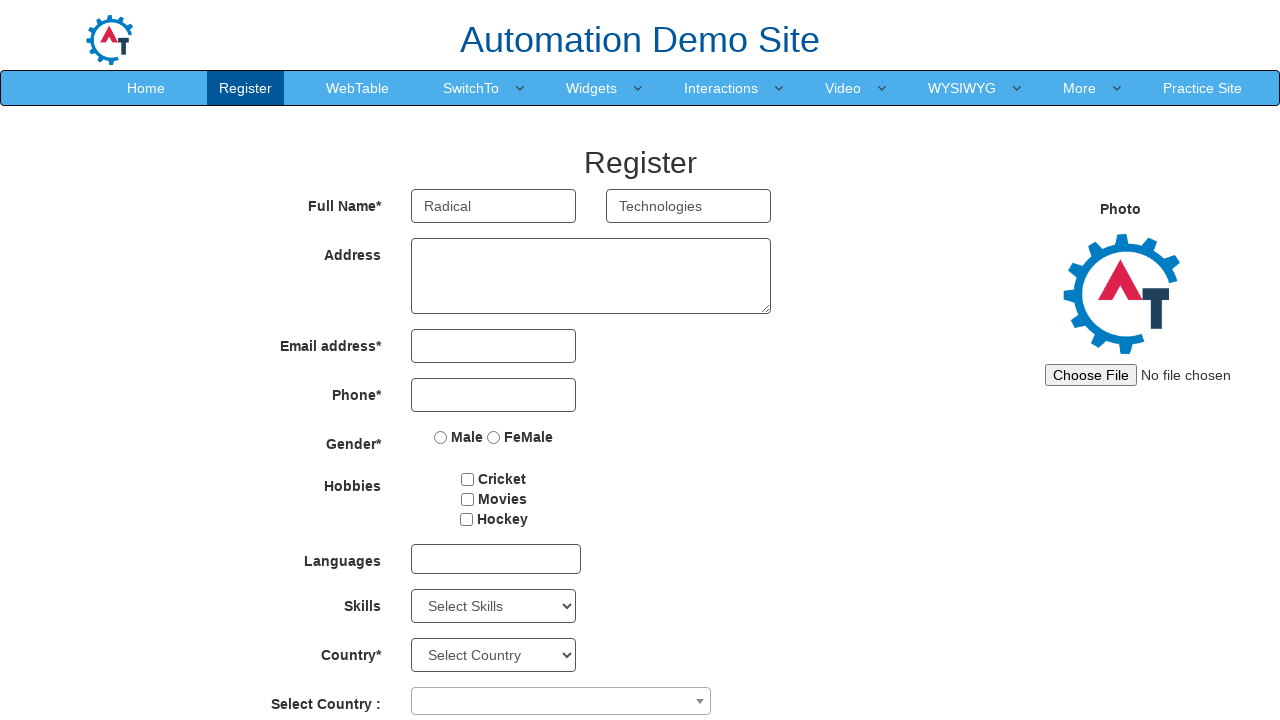

Filled address field with '123 Test Street, Test City' on textarea[ng-model='Adress']
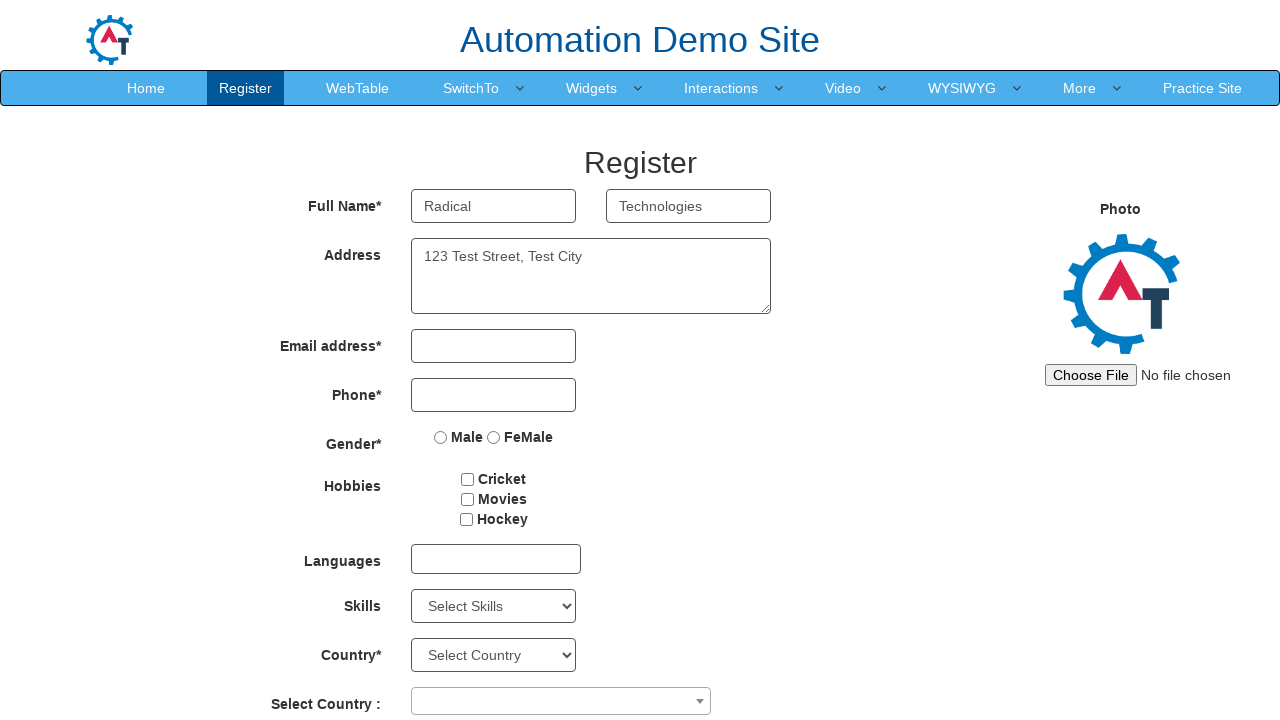

Selected 'Female' gender option at (494, 437) on input[value='FeMale']
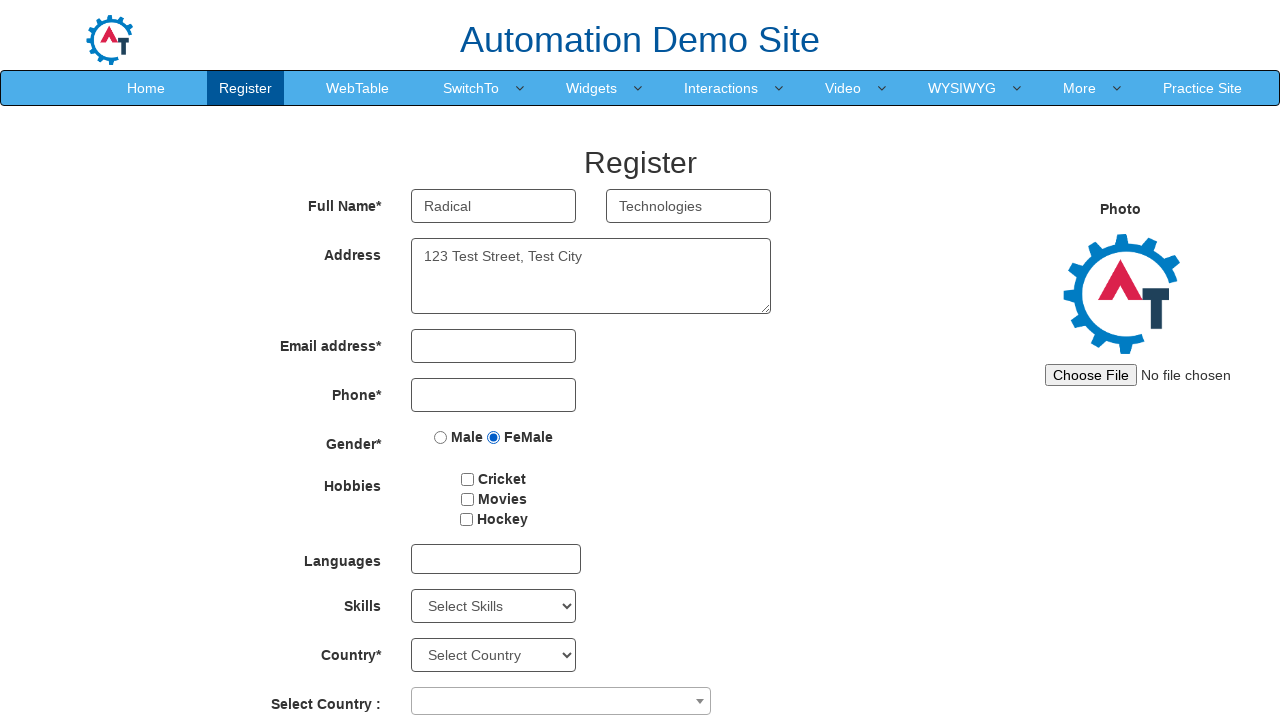

Selected 'Cricket' hobby checkbox at (468, 479) on input[value='Cricket']
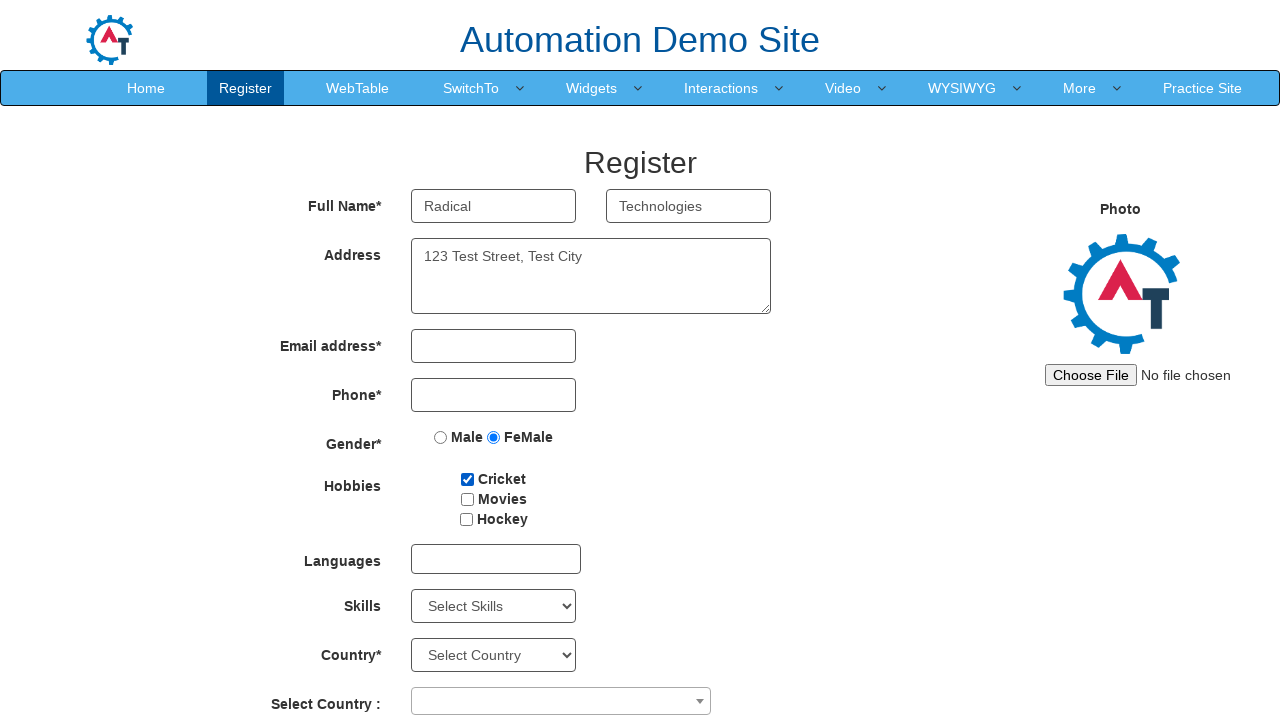

Selected 'Movies' hobby checkbox at (467, 499) on input[value='Movies']
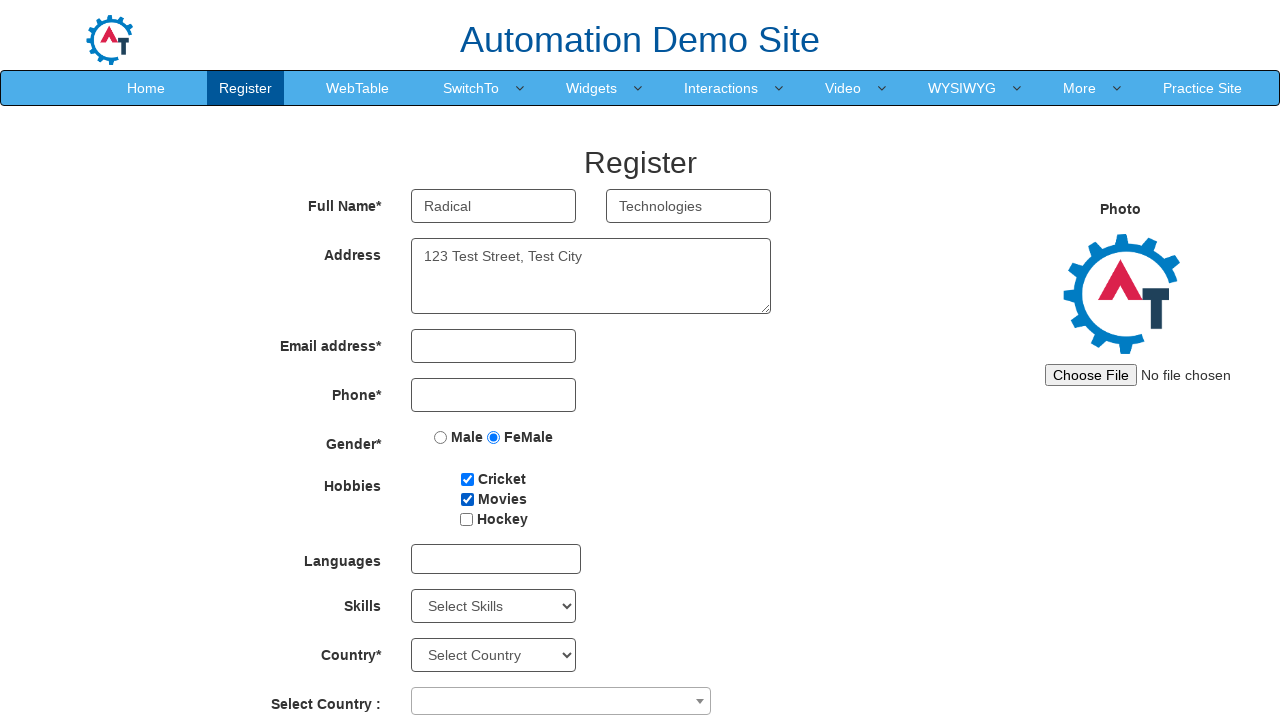

Selected 'Android' from Skills dropdown on select#Skills
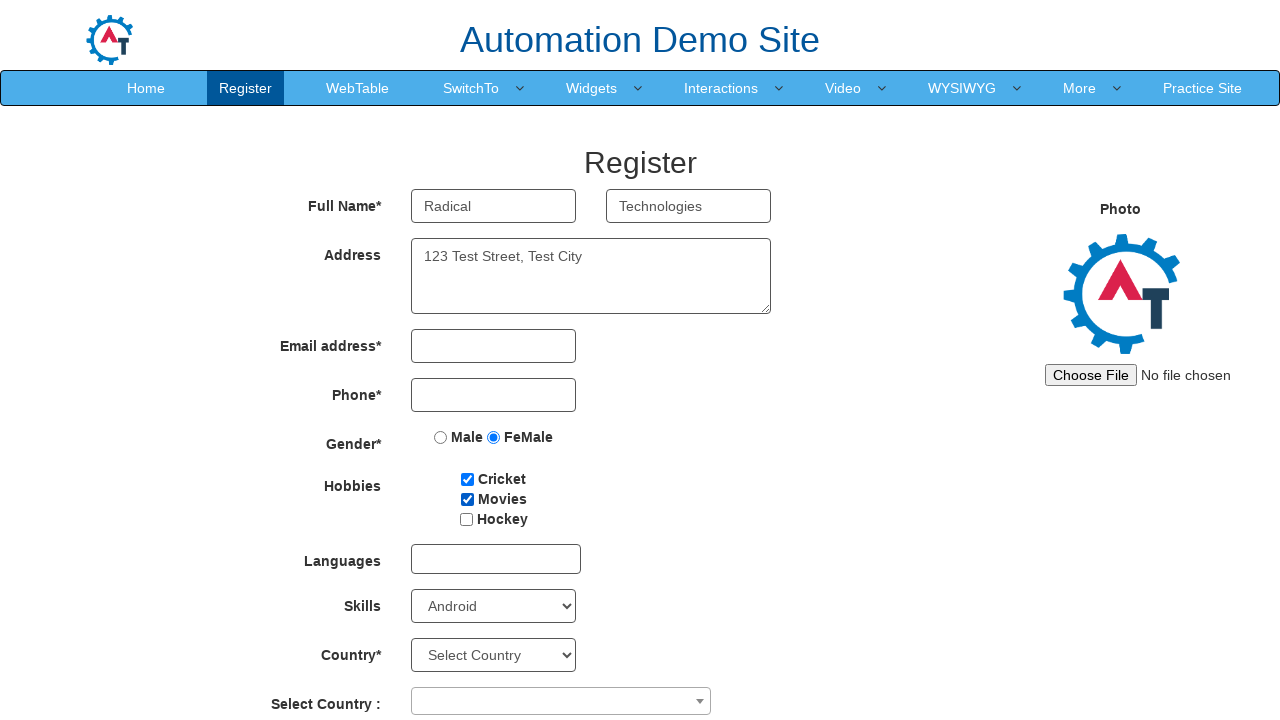

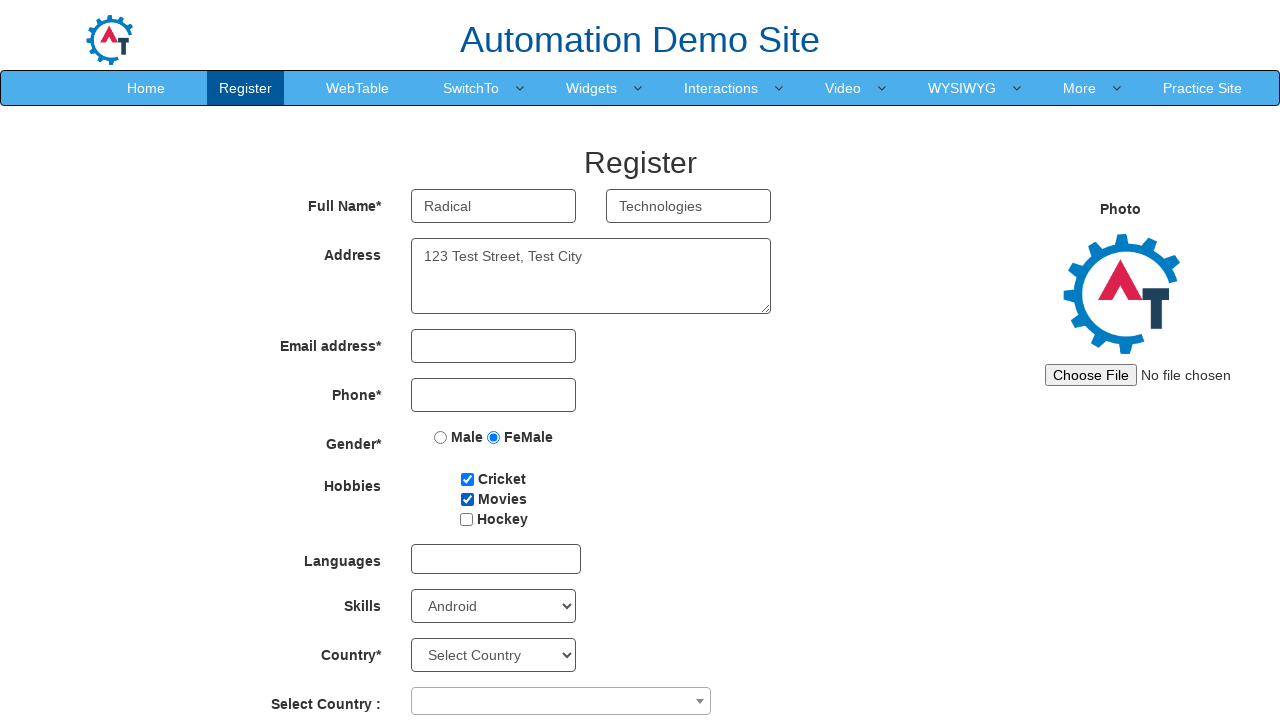